Tests various dropdown interactions including selecting options by visible text, value, and index on both standard HTML select elements and a custom bootstrap dropdown. Verifies multi-select functionality and option selection/deselection.

Starting URL: https://letcode.in/dropdowns

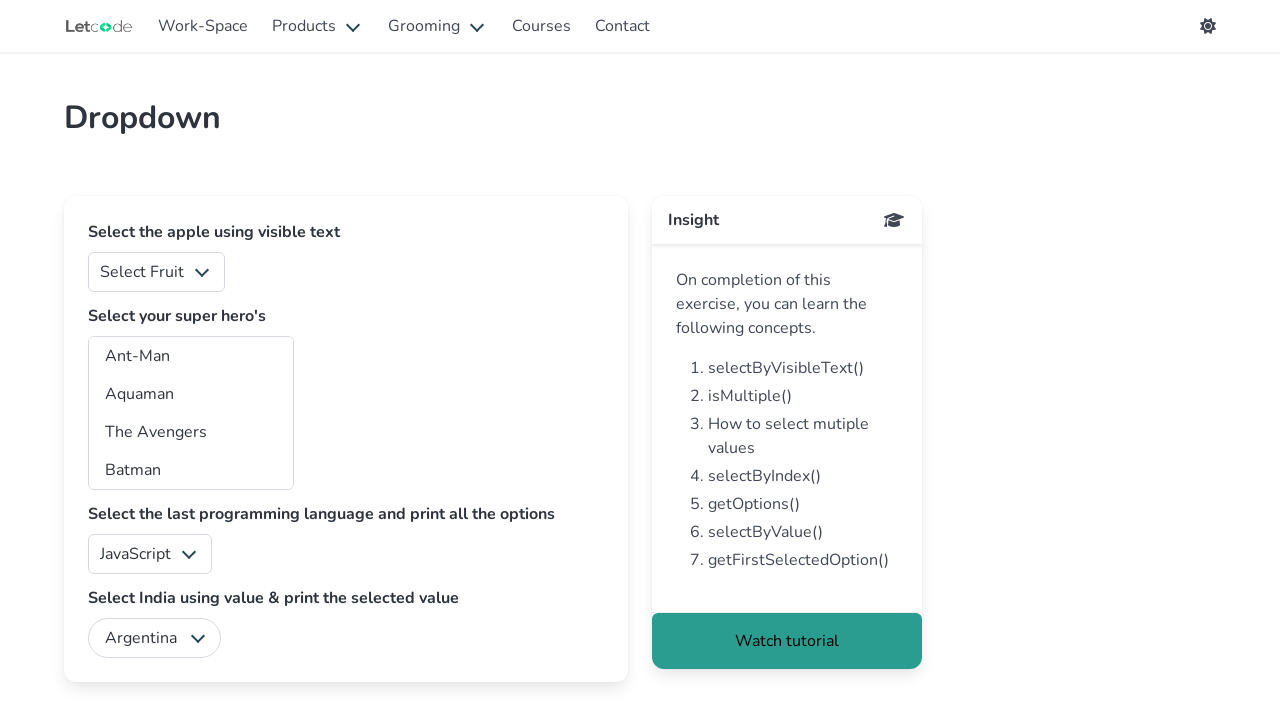

Selected 'Apple' from fruits multi-select dropdown on #fruits
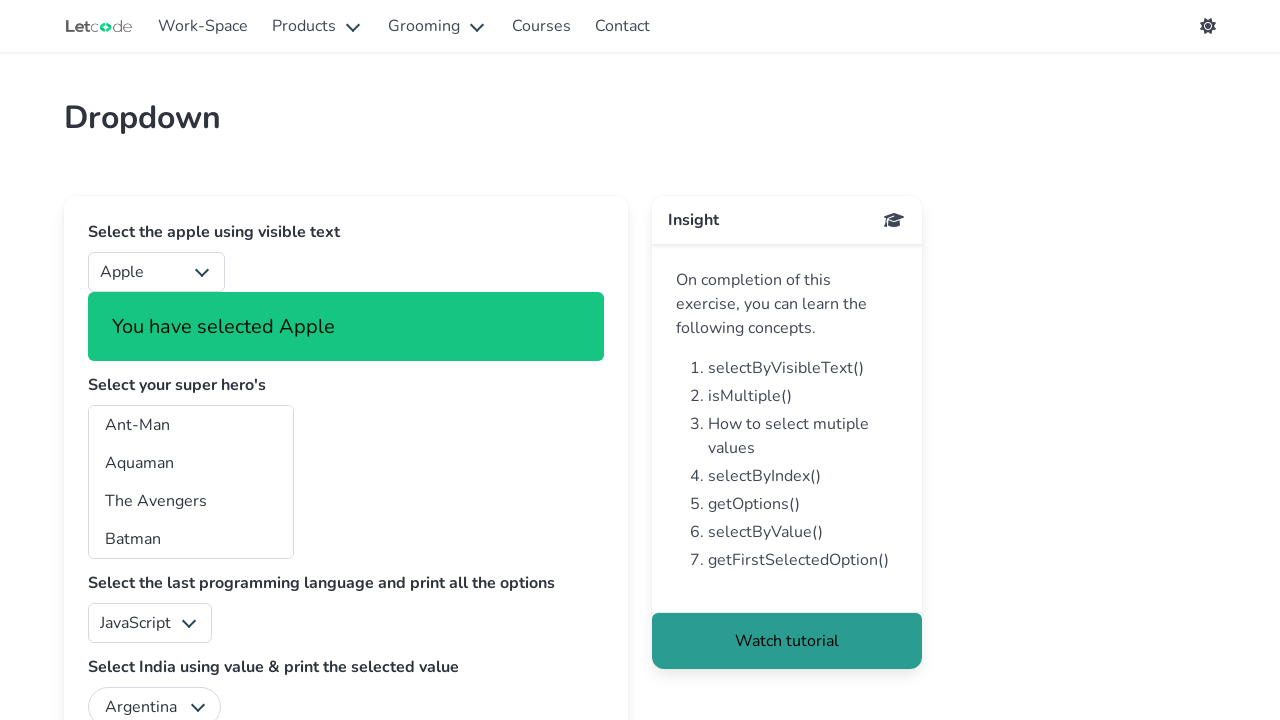

Selected 'Banana' from fruits multi-select dropdown on #fruits
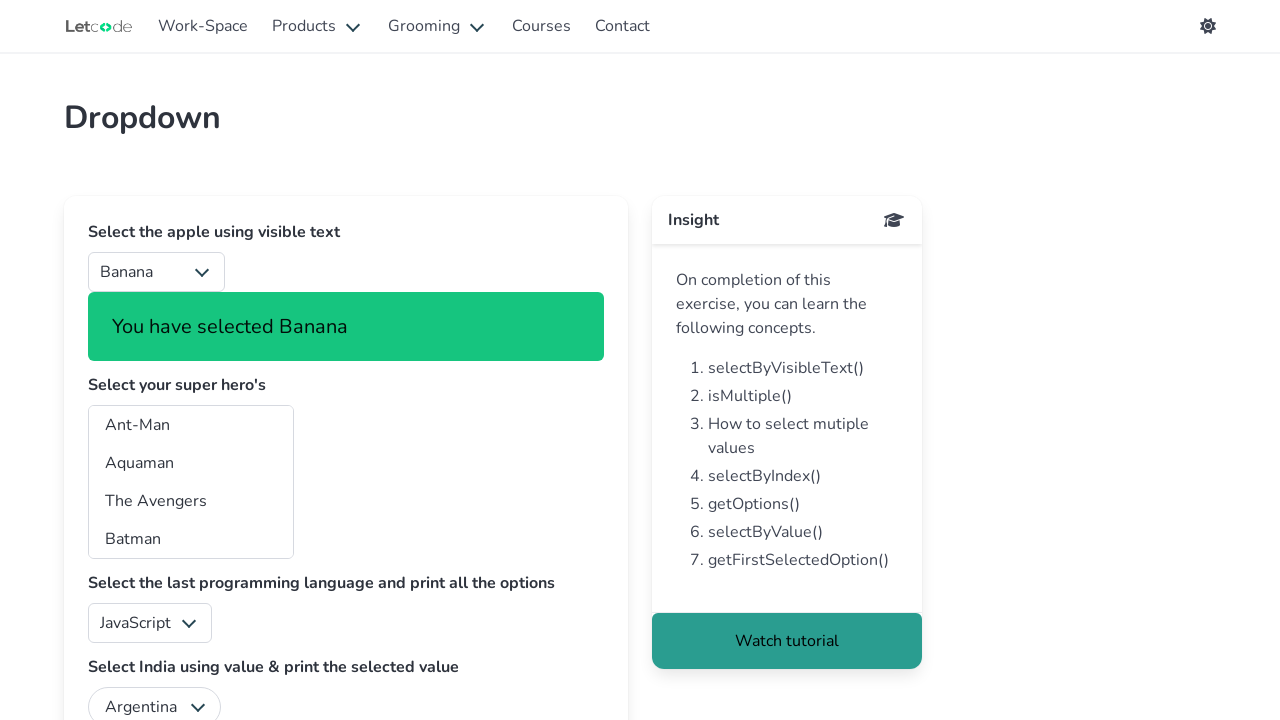

Selected 'India' from country dropdown by value on #country
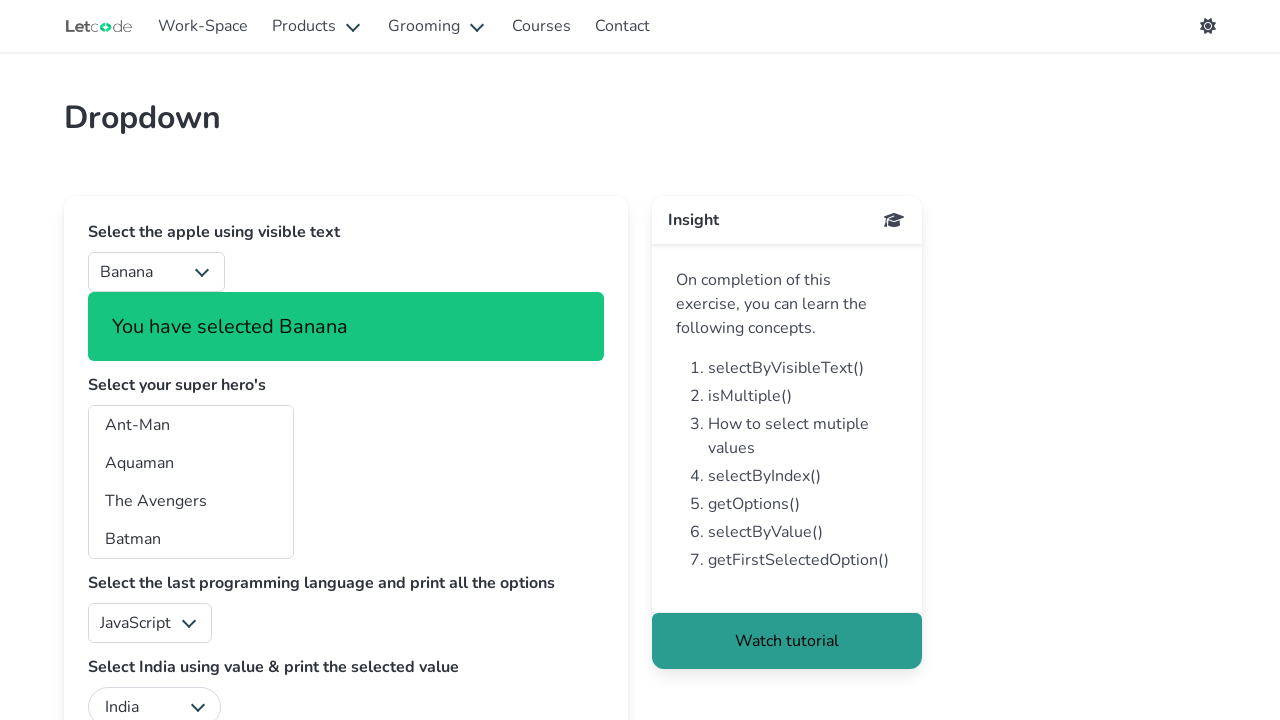

Selected superhero at index 1 on #superheros
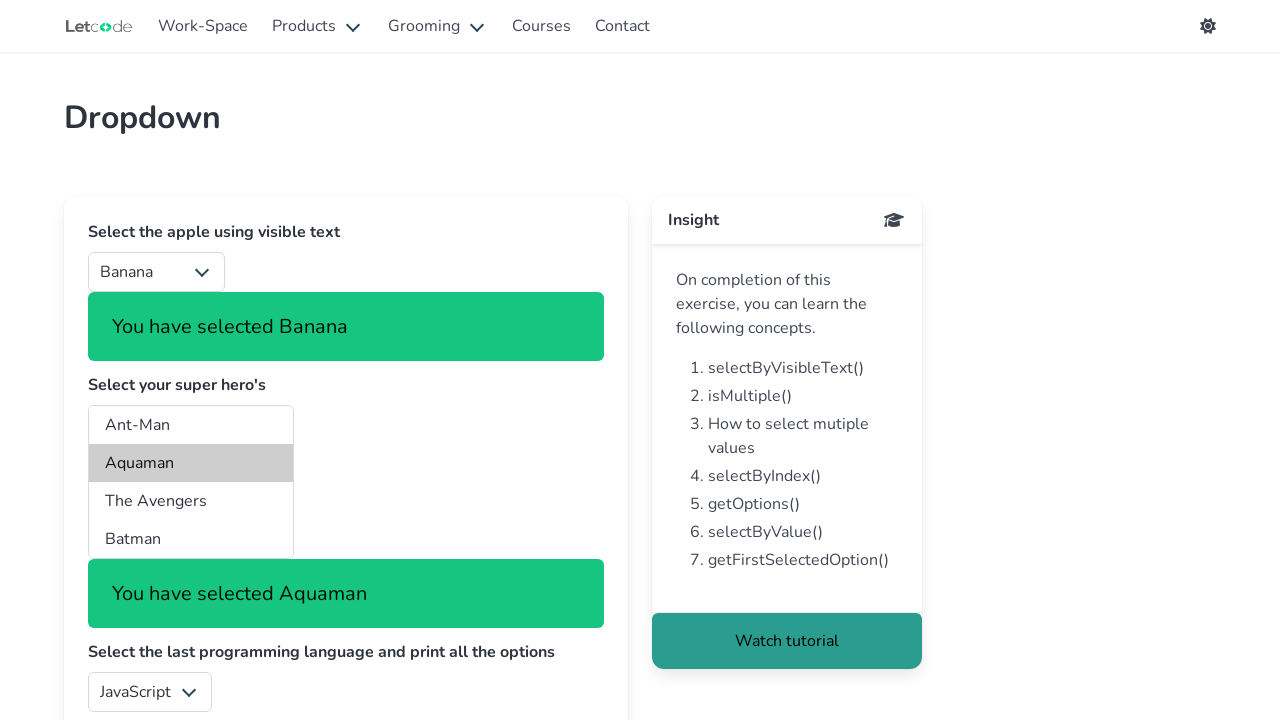

Selected superhero with value 'bt' on #superheros
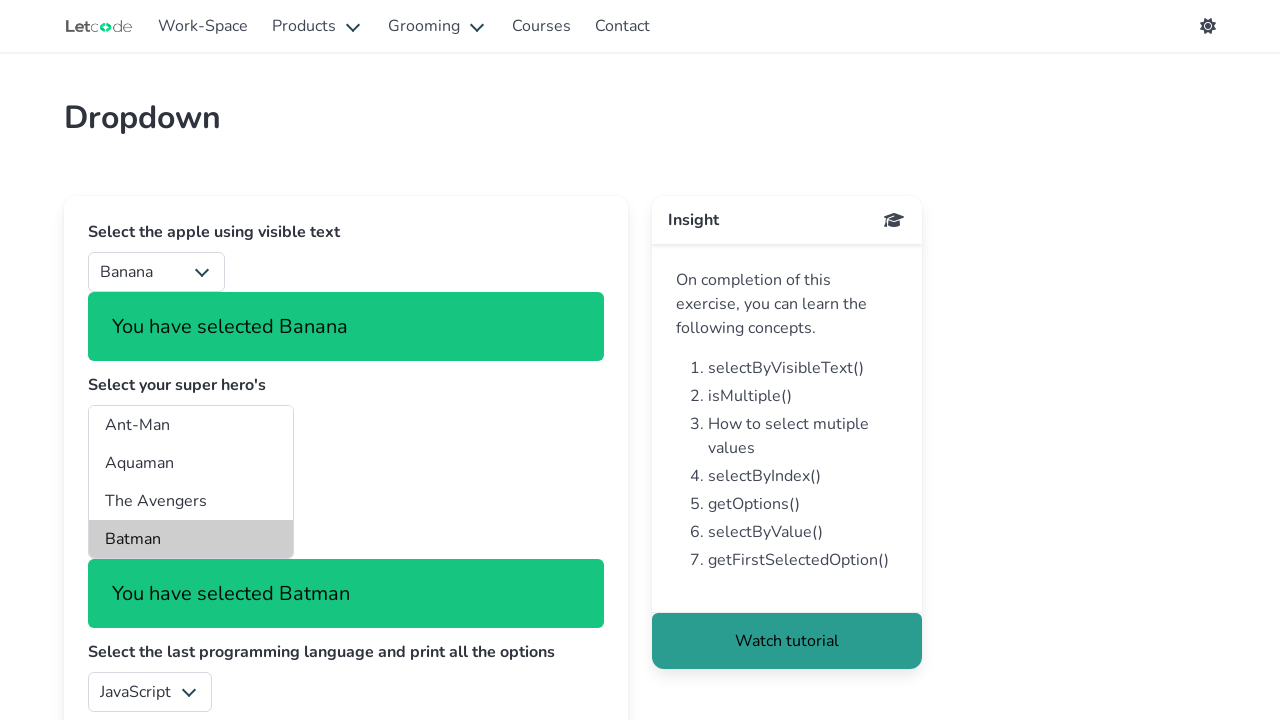

Navigated to Semantic UI dropdown page
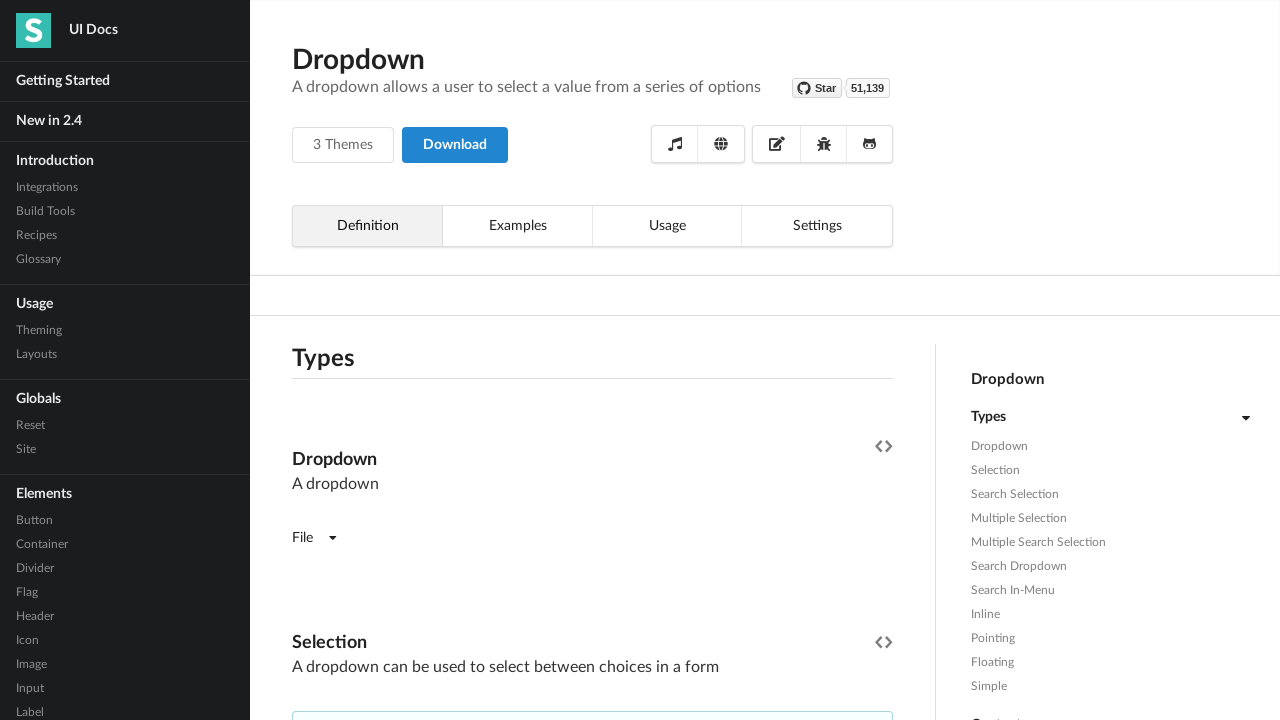

Opened first Semantic UI selection dropdown at (390, 361) on (//div[contains(@class,'ui selection')])[1]
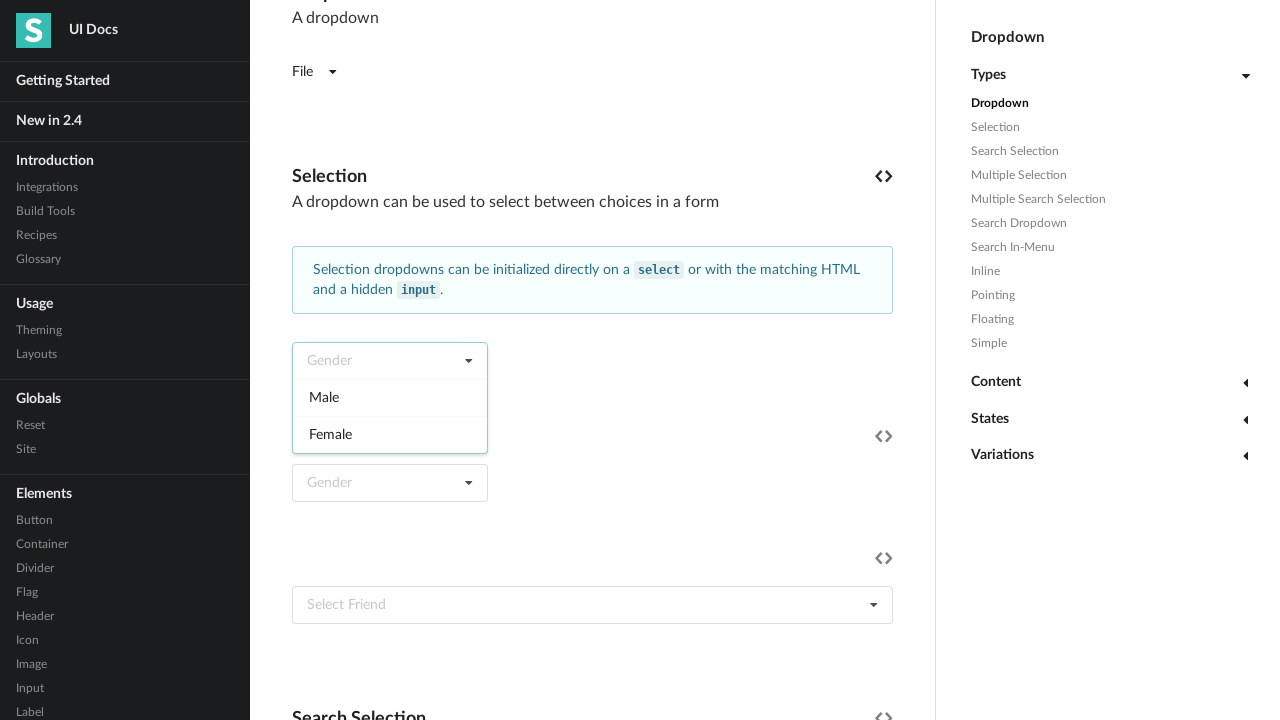

Selected 'Male' option from Semantic UI dropdown at (390, 397) on (//div[text()='Male'])[1]
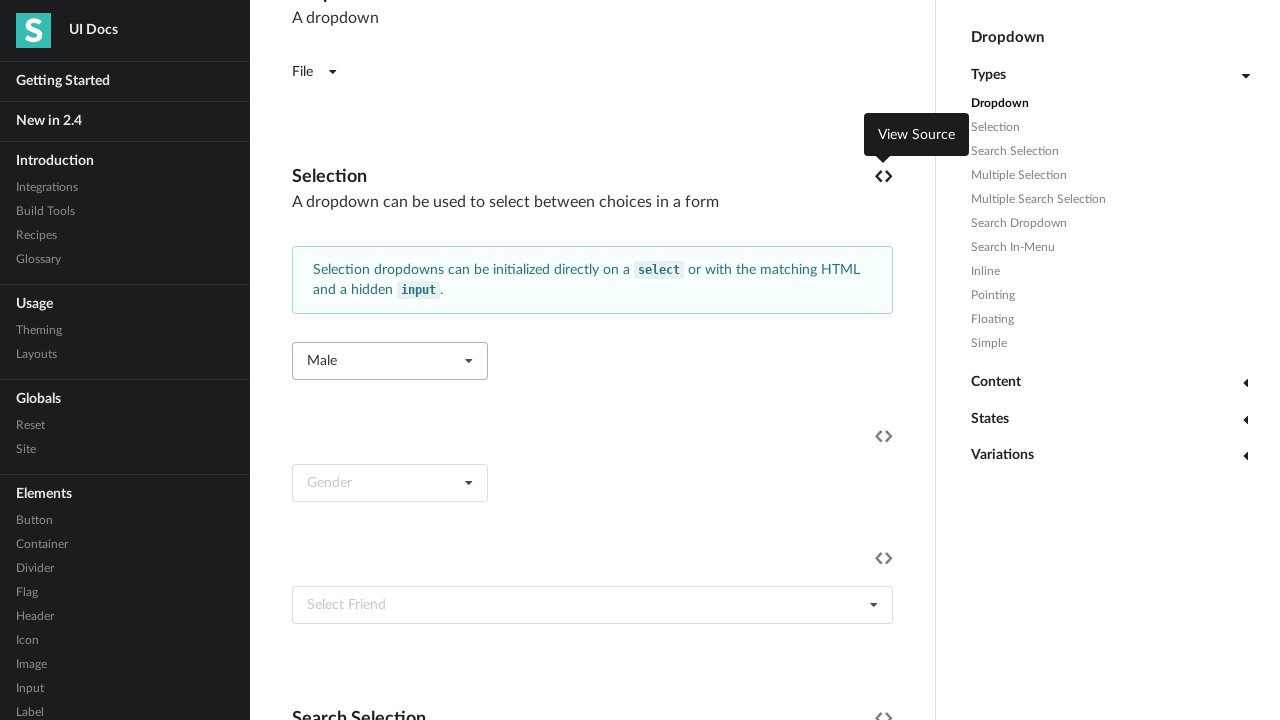

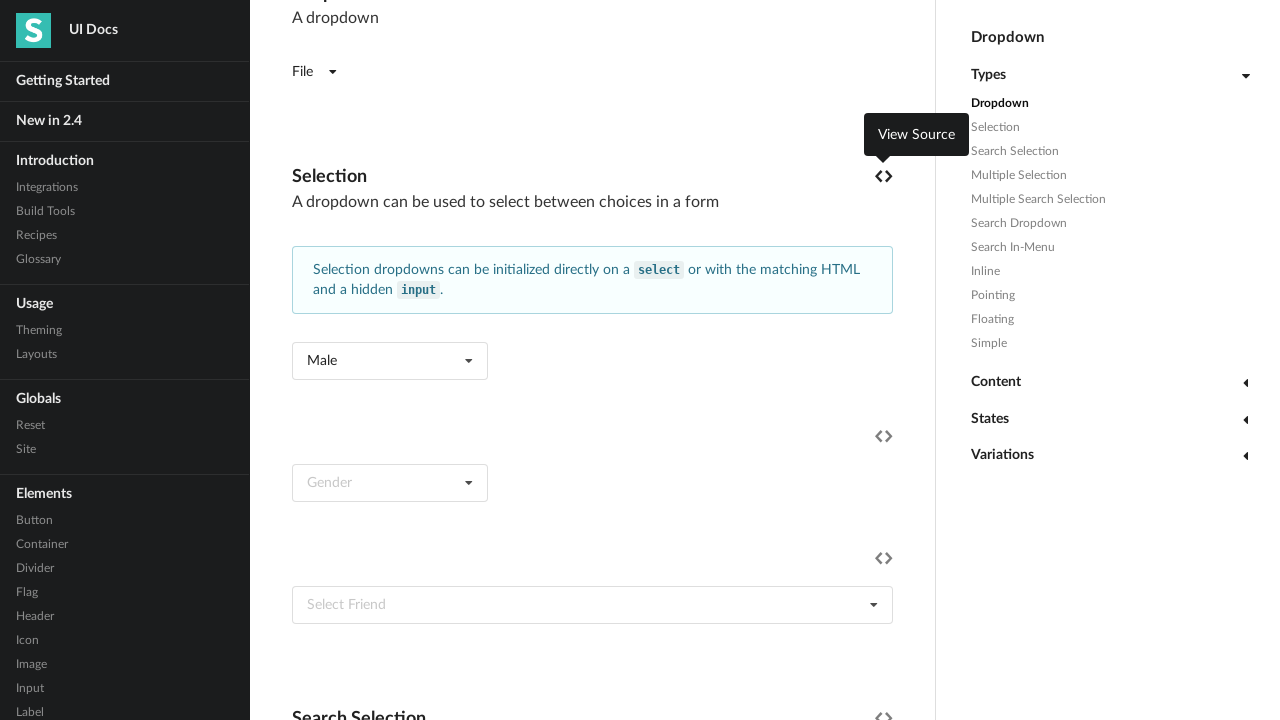